Searches for a court case on the TJAL (Tribunal de Justiça de Alagoas) website by filling in case number and forum fields, then submitting the search form.

Starting URL: https://www2.tjal.jus.br/cpopg/open.do

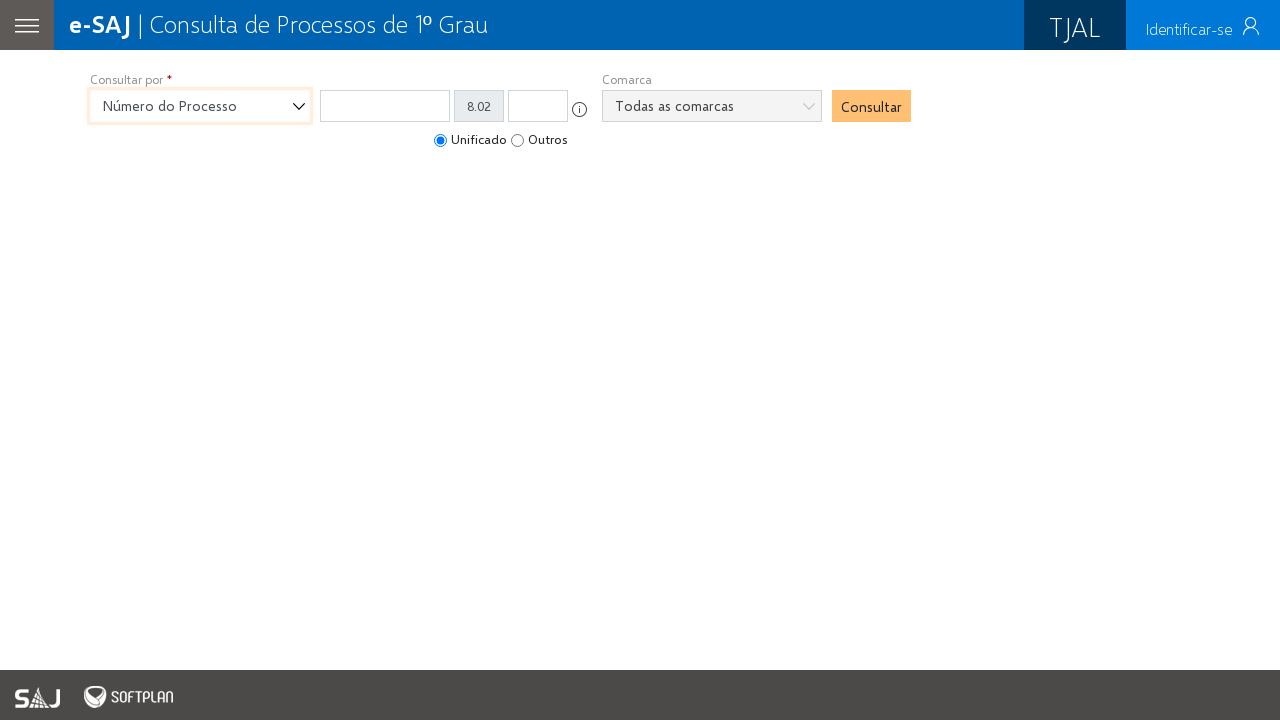

Filled case number field with '0710643-05.2024' on #numeroDigitoAnoUnificado
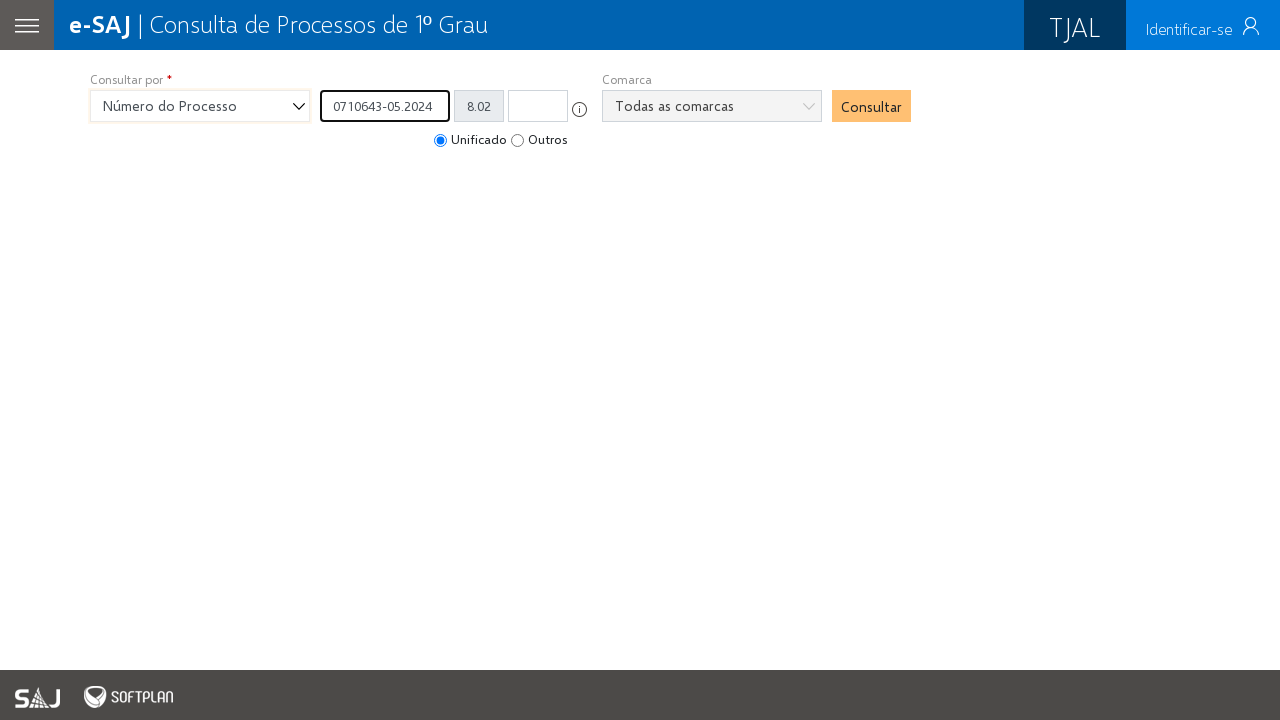

Filled forum number field with '0001' on #foroNumeroUnificado
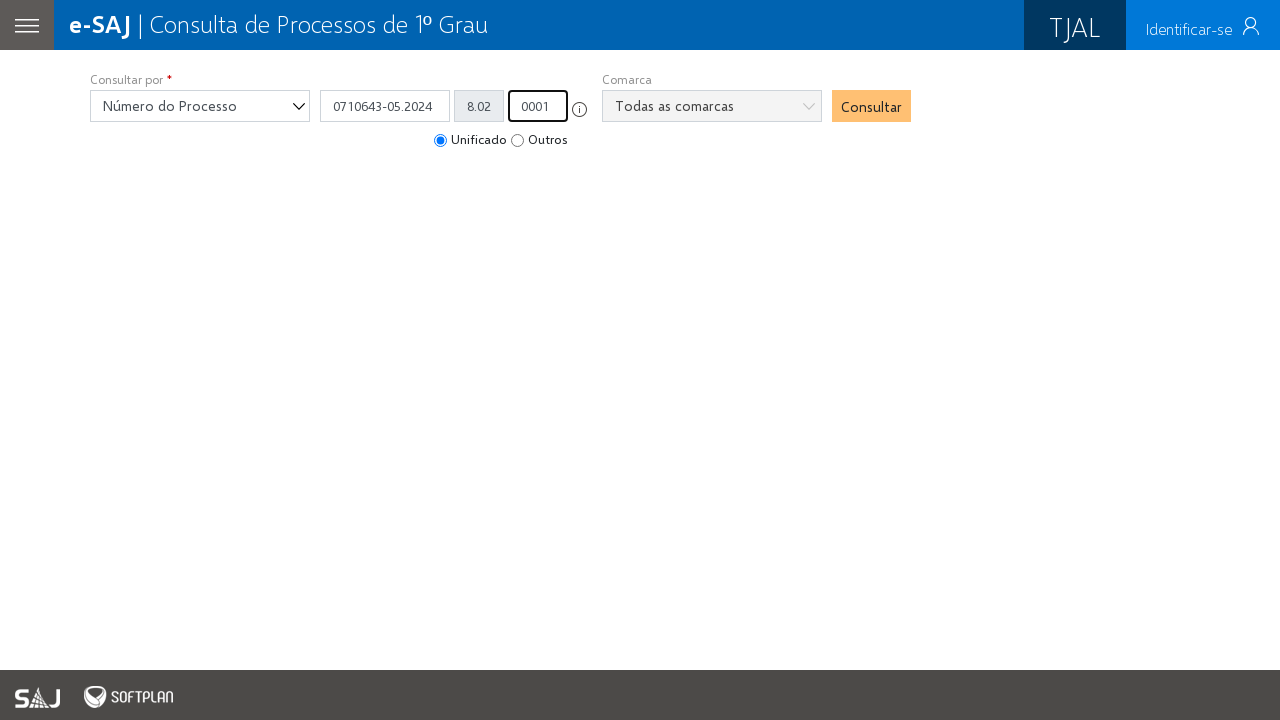

Clicked search button to submit the court case search at (872, 106) on #botaoConsultarProcessos
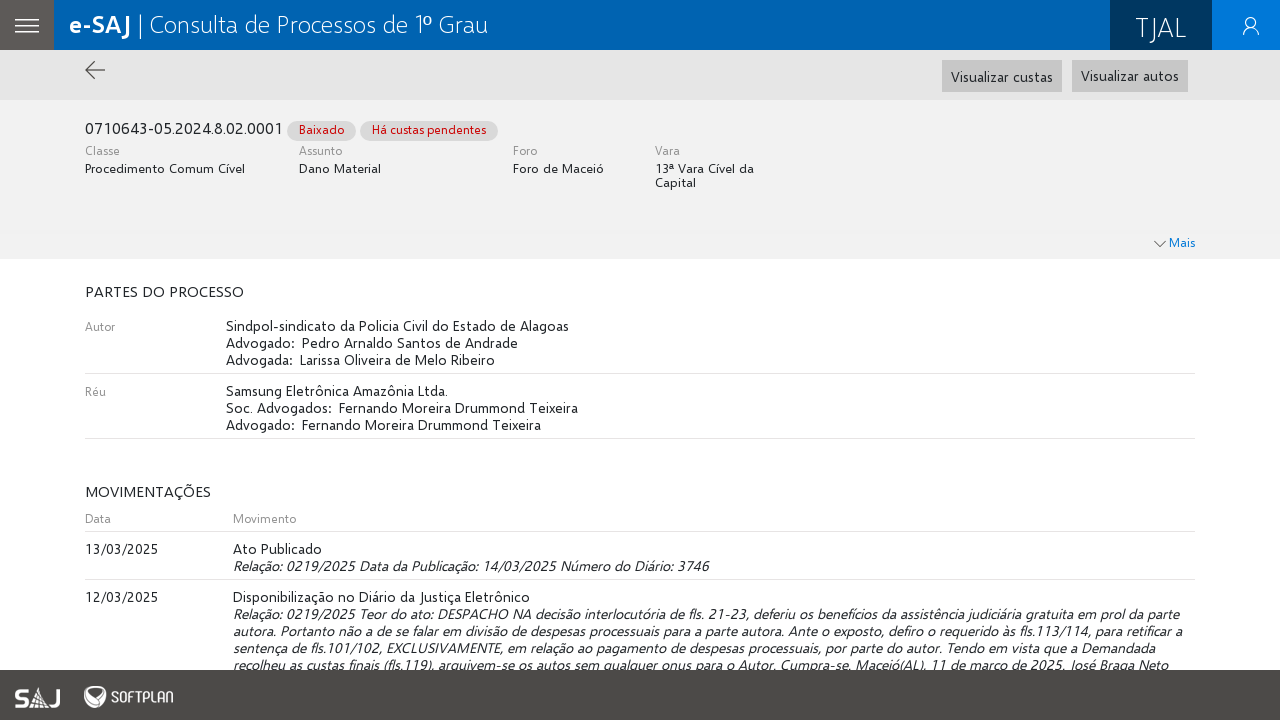

Page loaded with search results
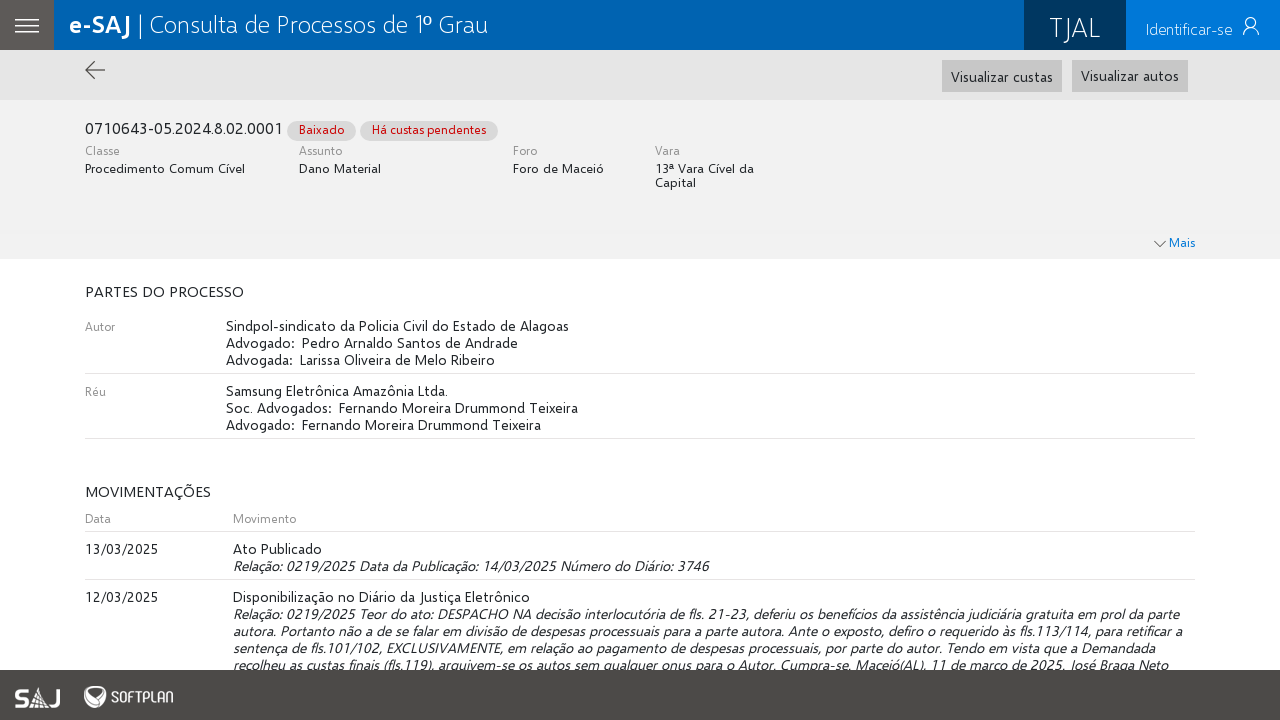

Case details element loaded and verified
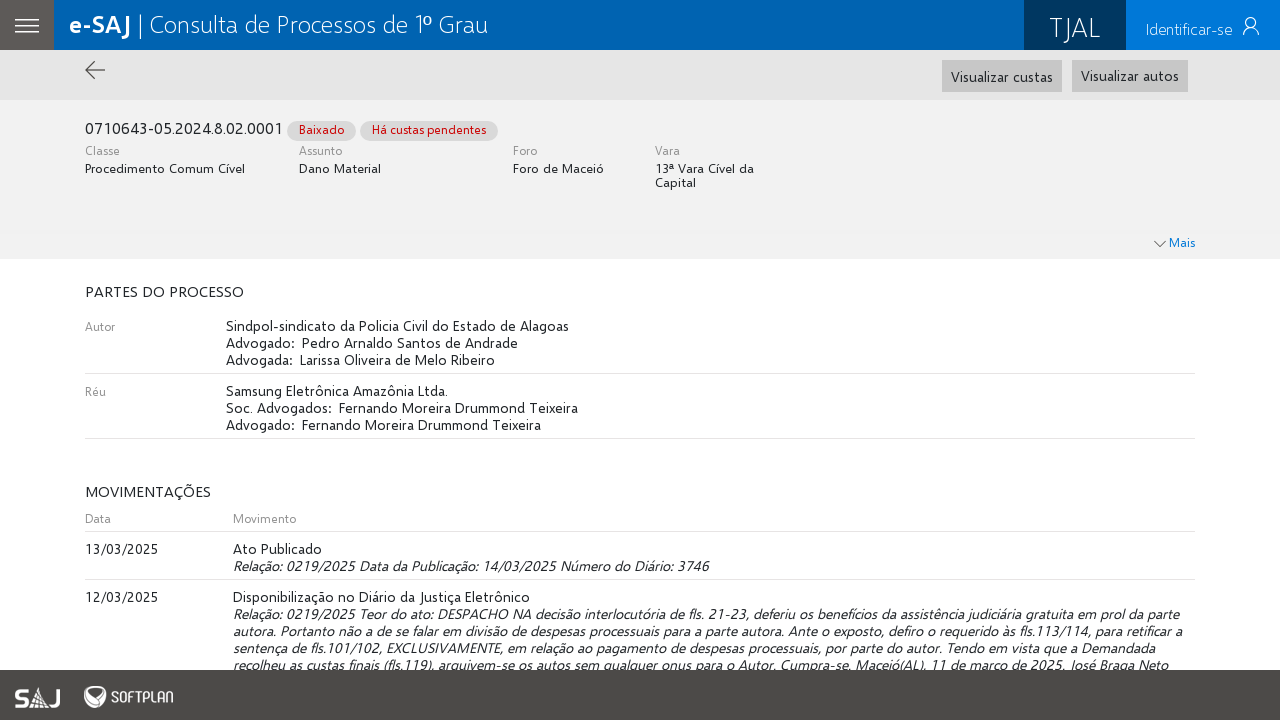

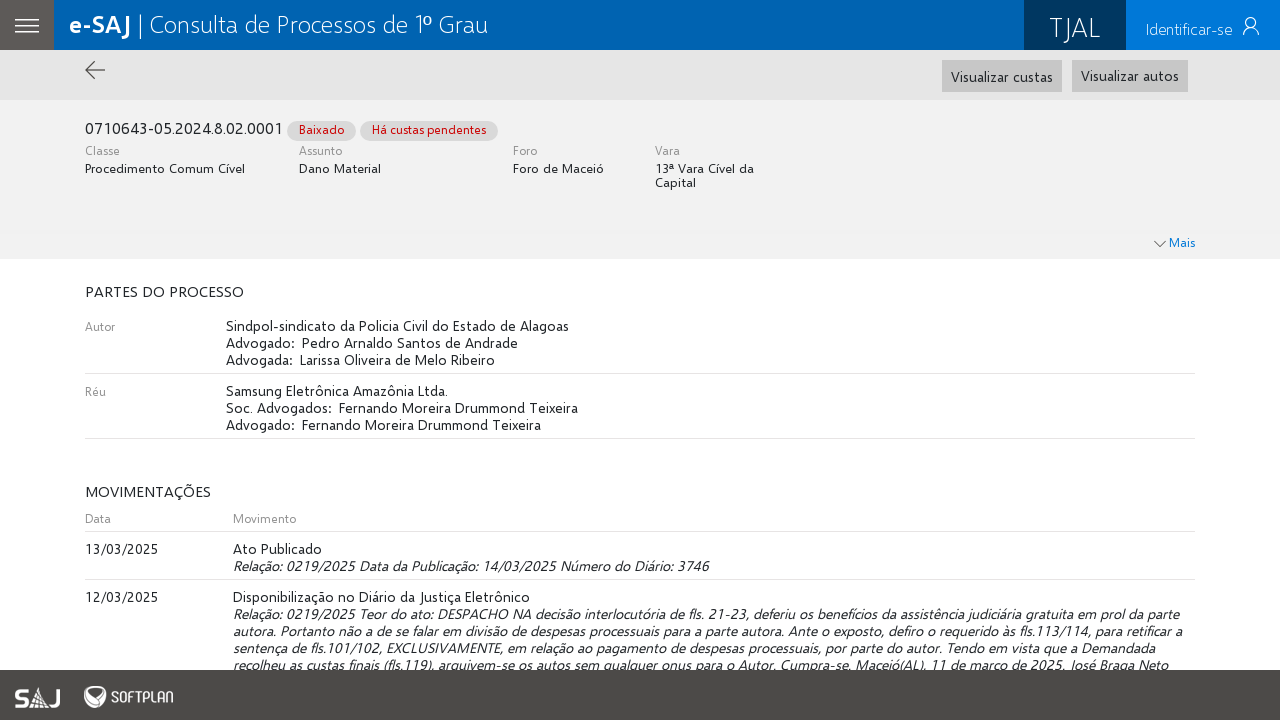